Tests keyboard actions on a text comparison site by typing text in the first textarea, selecting all with Ctrl+A, copying with Ctrl+C, tabbing to the next field, and pasting with Ctrl+V

Starting URL: https://text-compare.com/

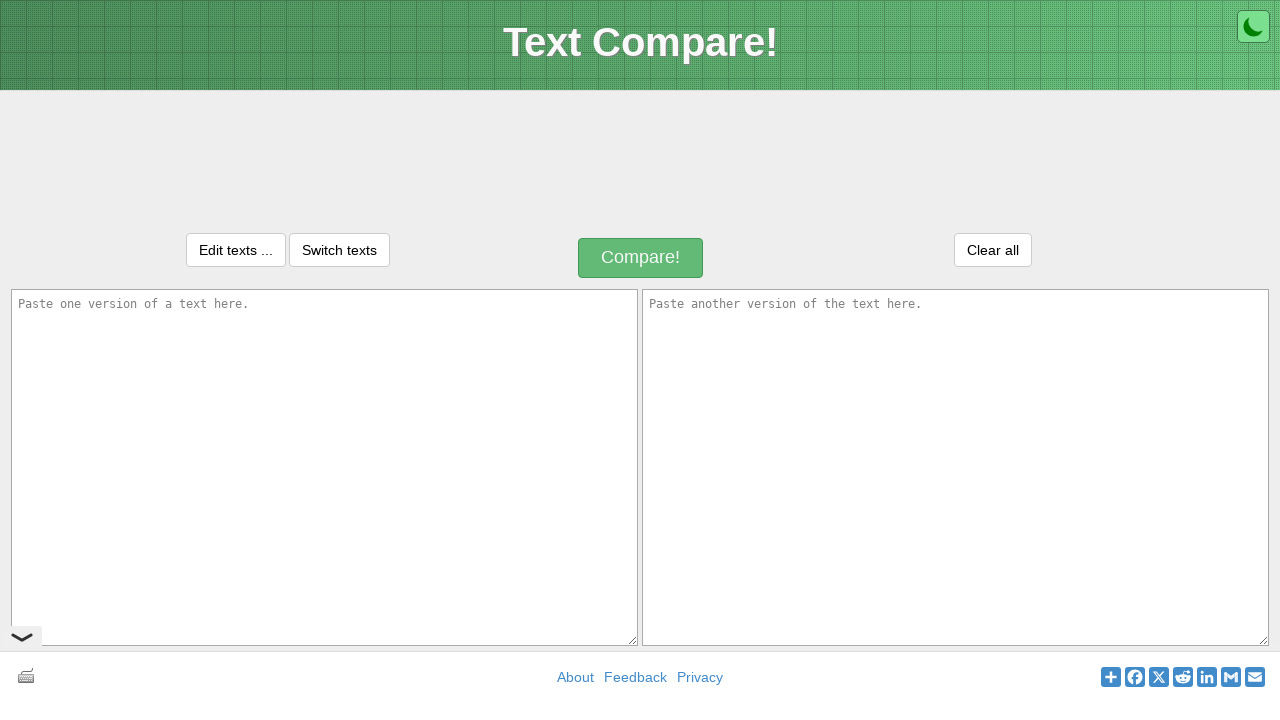

Typed 'hiiiiii' in the first textarea on textarea#inputText1
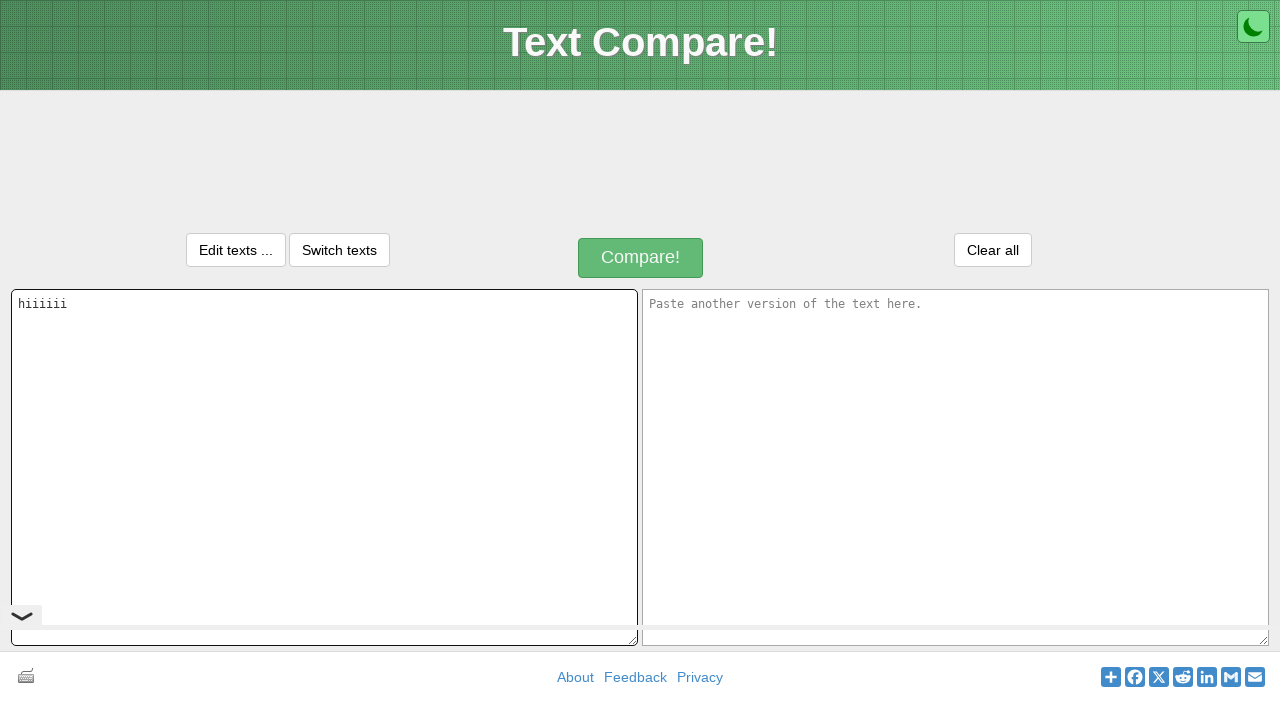

Selected all text with Ctrl+A
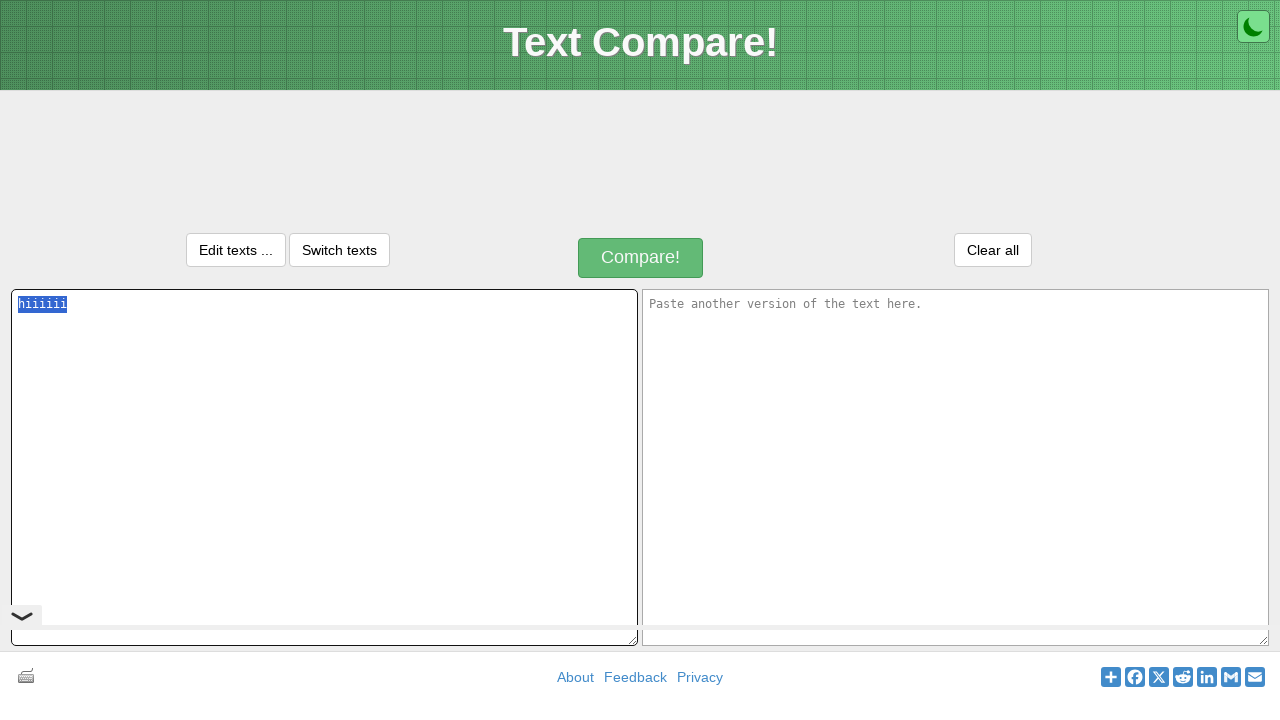

Copied selected text with Ctrl+C
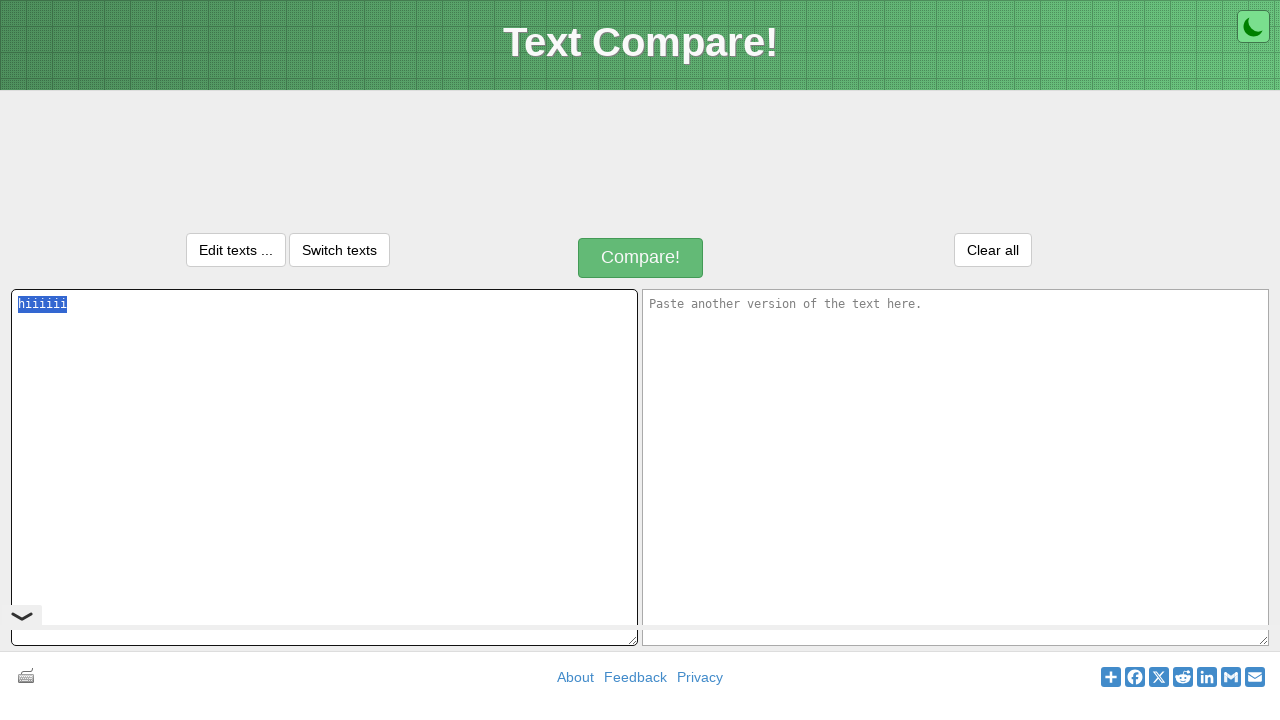

Tabbed to the next field
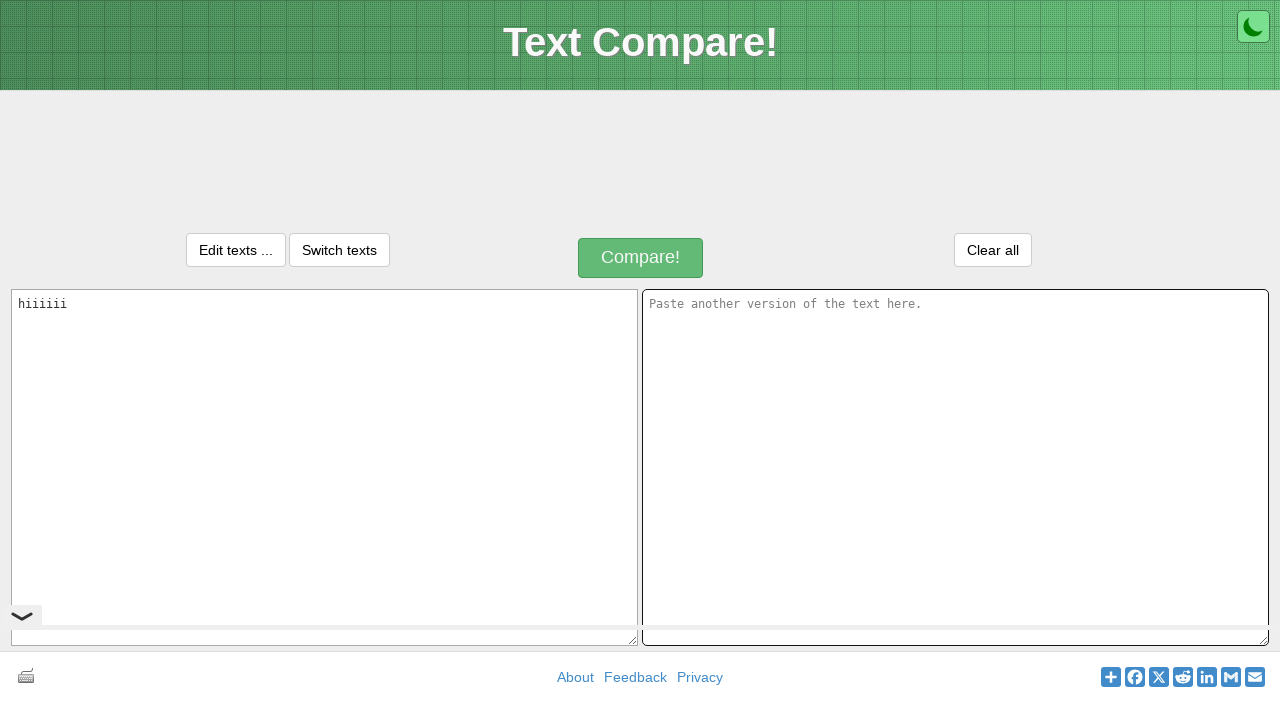

Pasted text with Ctrl+V
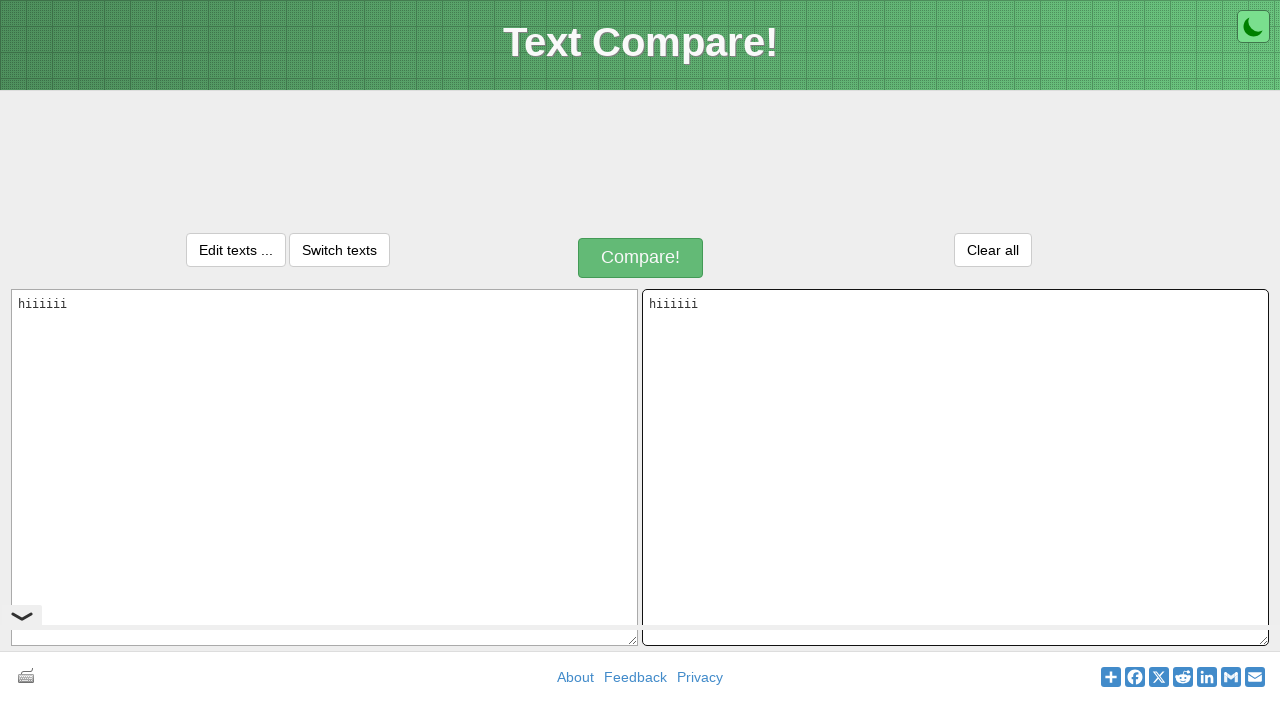

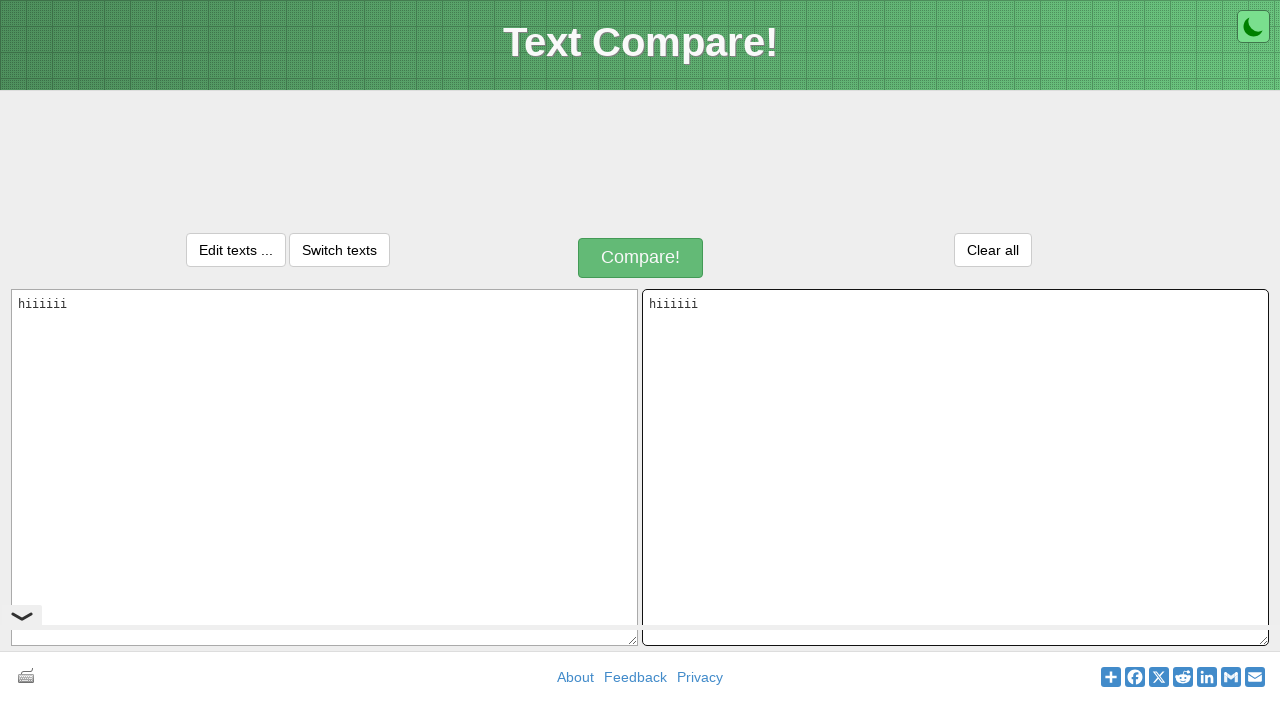